Tests form input by typing characters one by one with pauses into the First Name field on a registration form

Starting URL: https://naveenautomationlabs.com/opencart/index.php?route=account/register

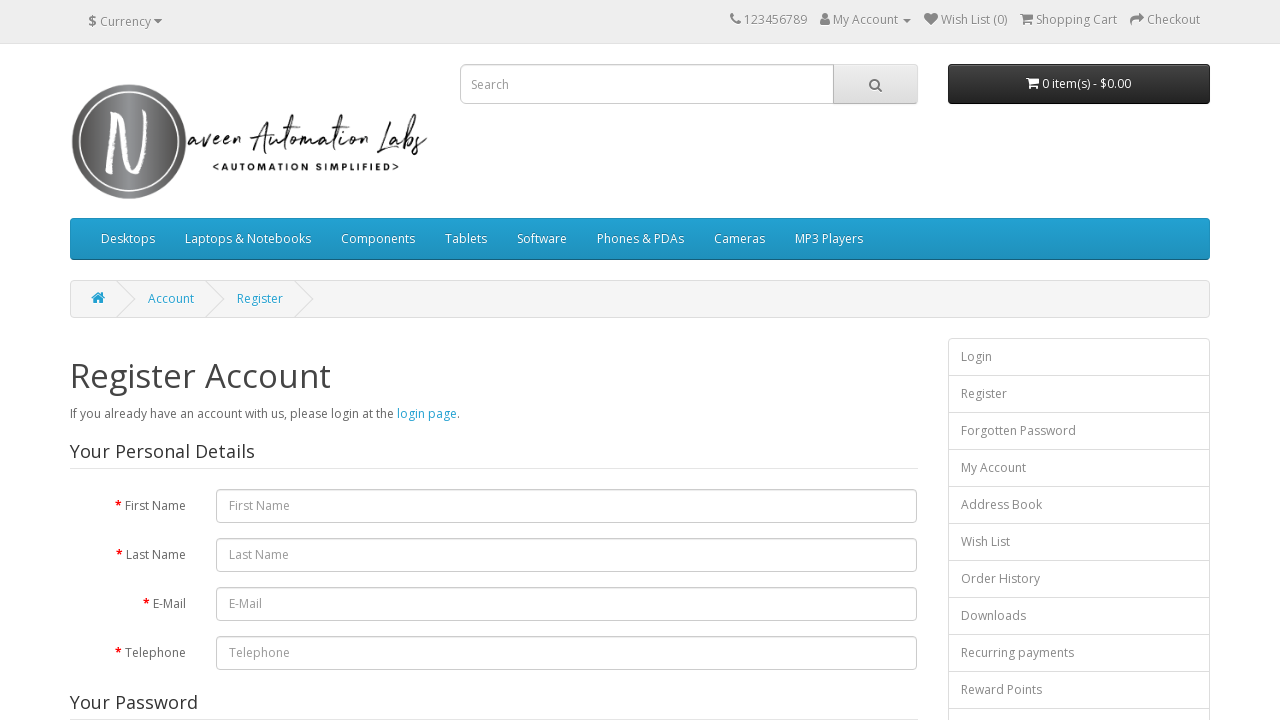

Located First Name input field
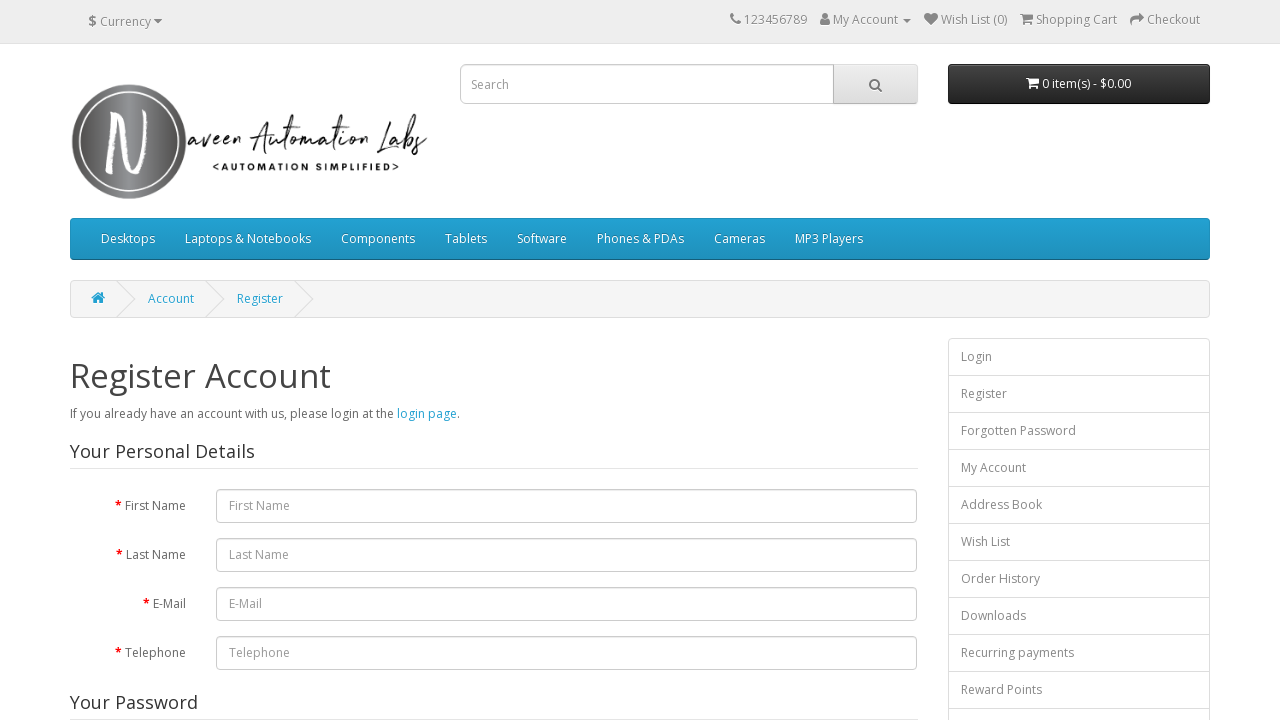

Typed character 'N' into First Name field with 300ms delay on input#input-firstname
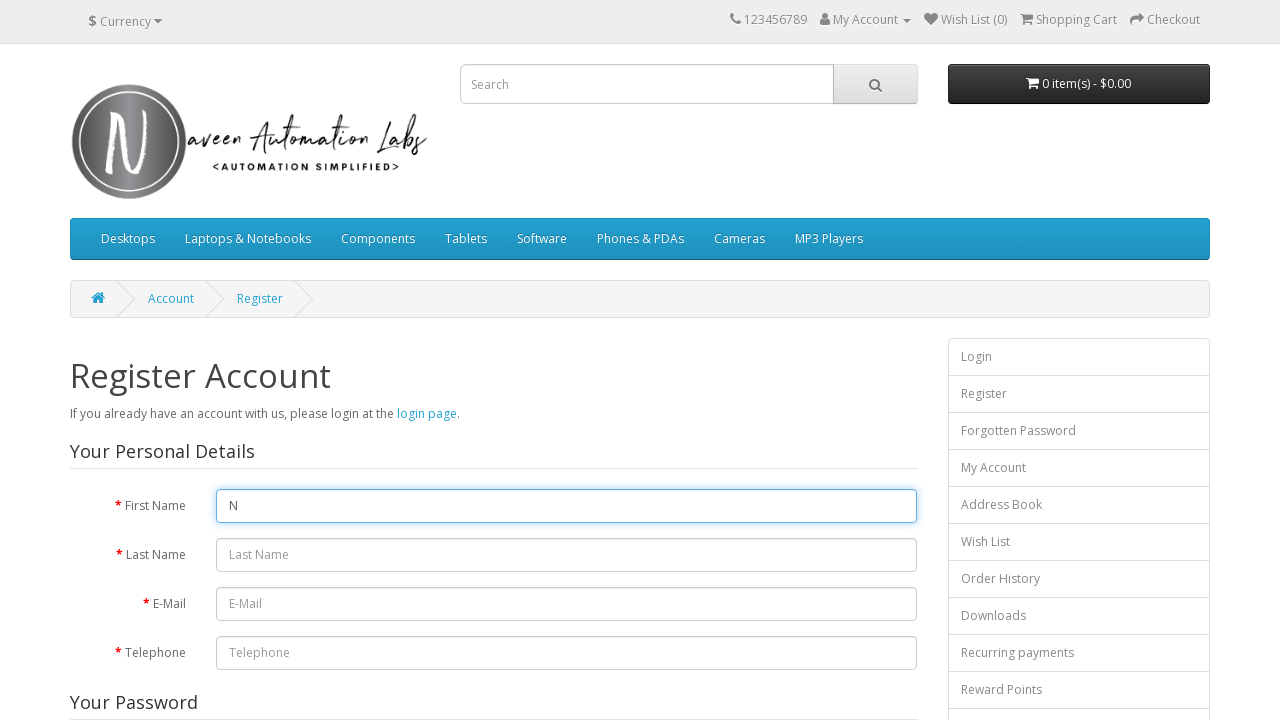

Typed character 'a' into First Name field with 300ms delay on input#input-firstname
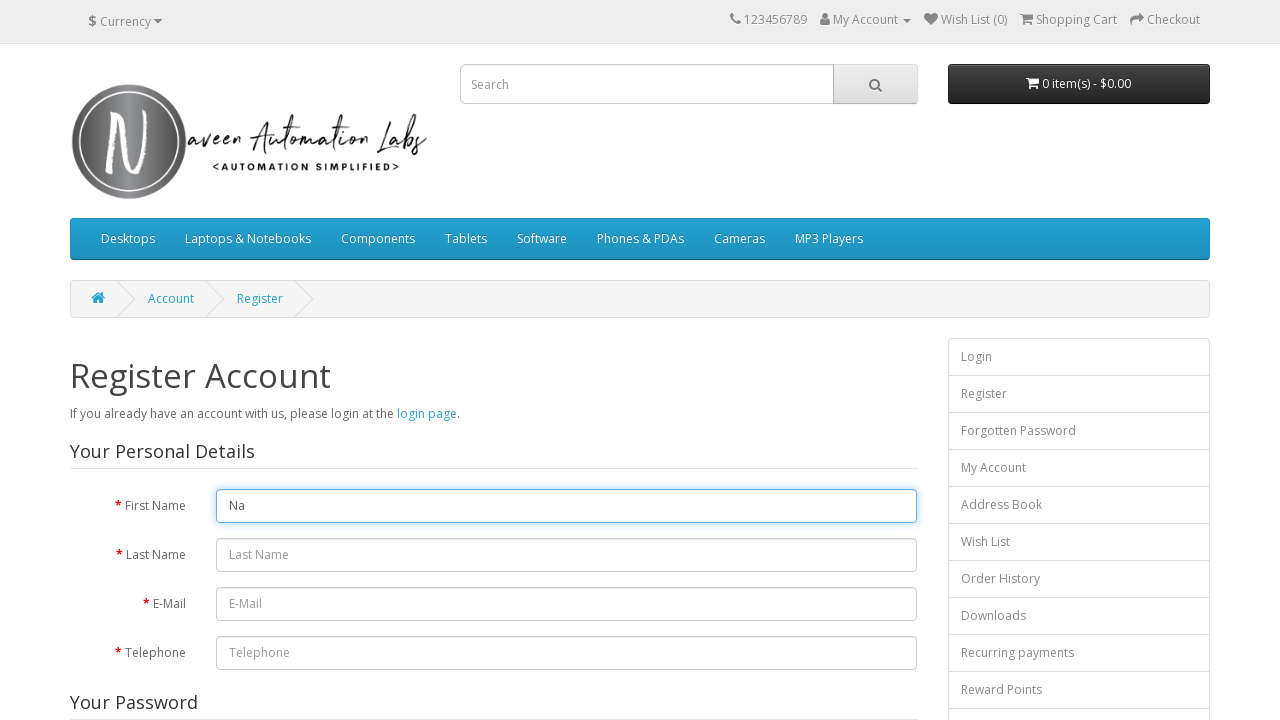

Typed character 'v' into First Name field with 300ms delay on input#input-firstname
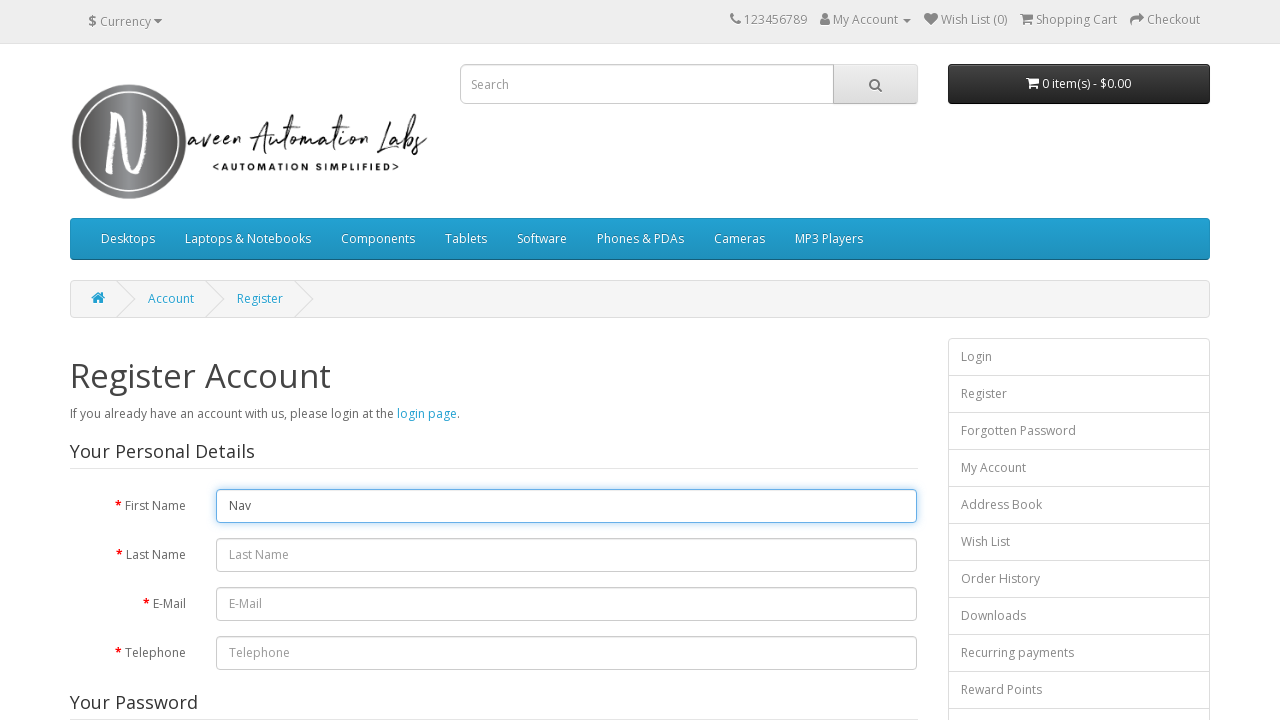

Typed character 'e' into First Name field with 300ms delay on input#input-firstname
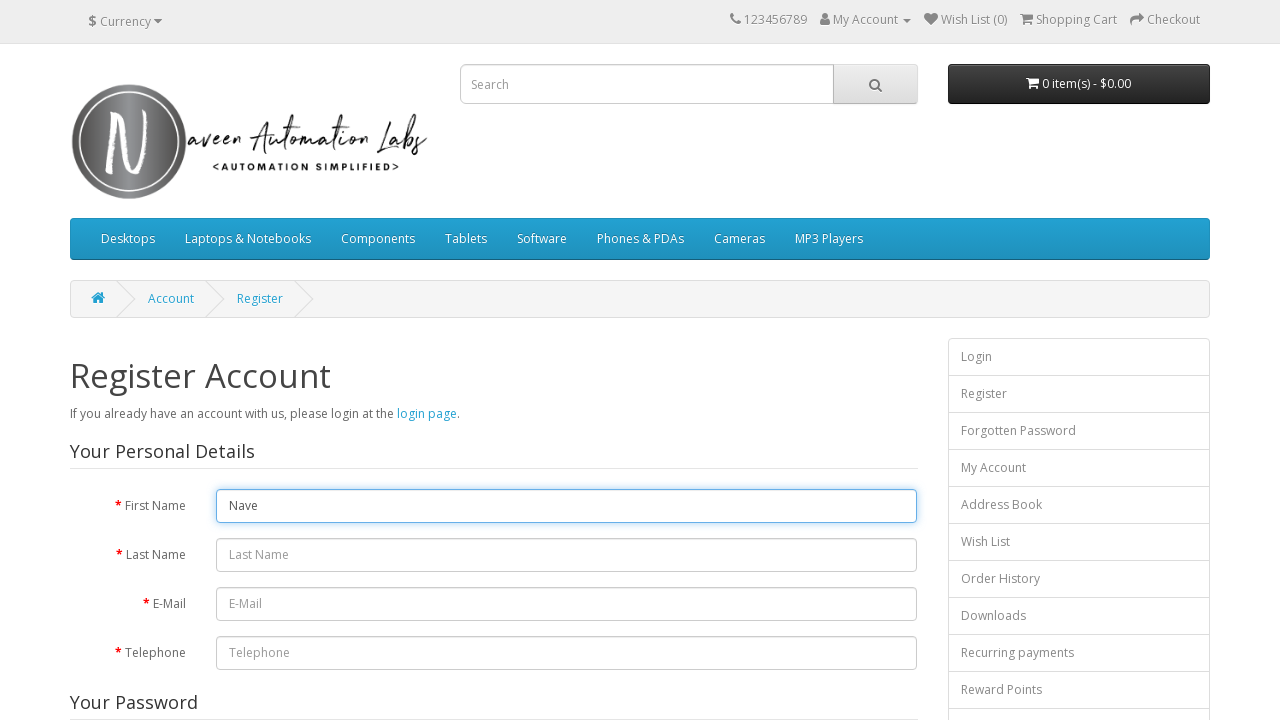

Typed character 'e' into First Name field with 300ms delay on input#input-firstname
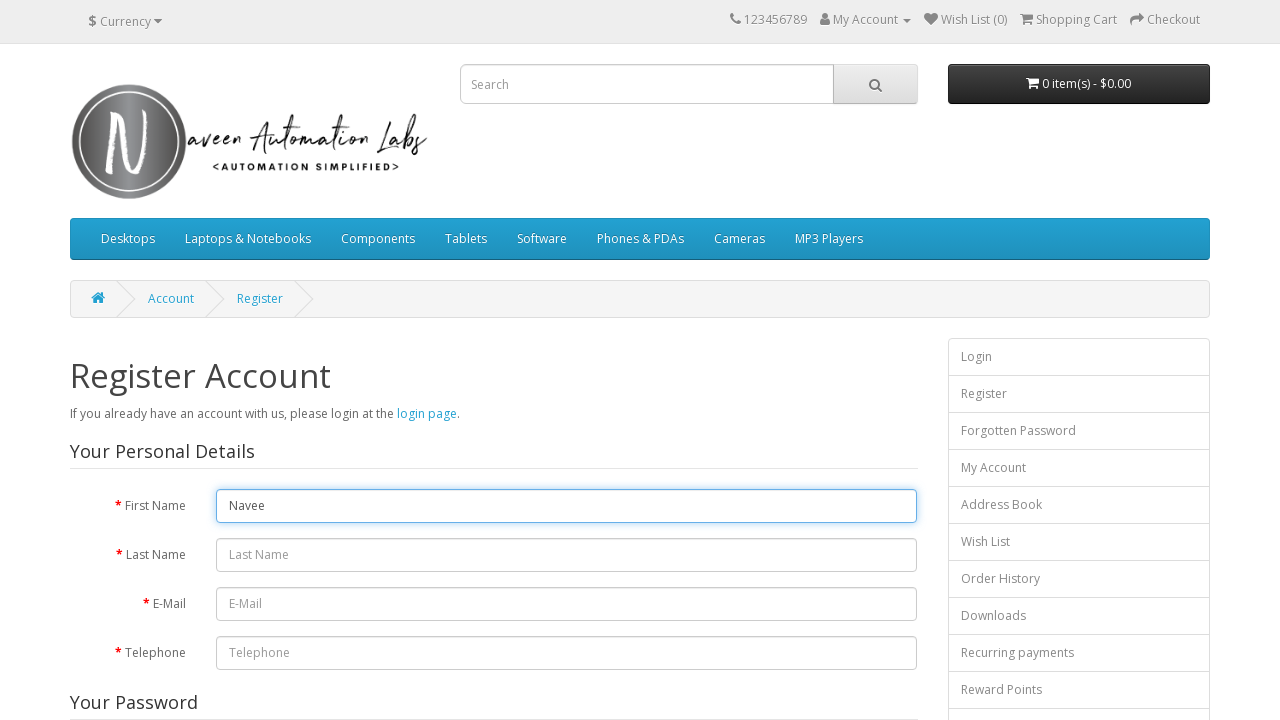

Typed character 'n' into First Name field with 300ms delay on input#input-firstname
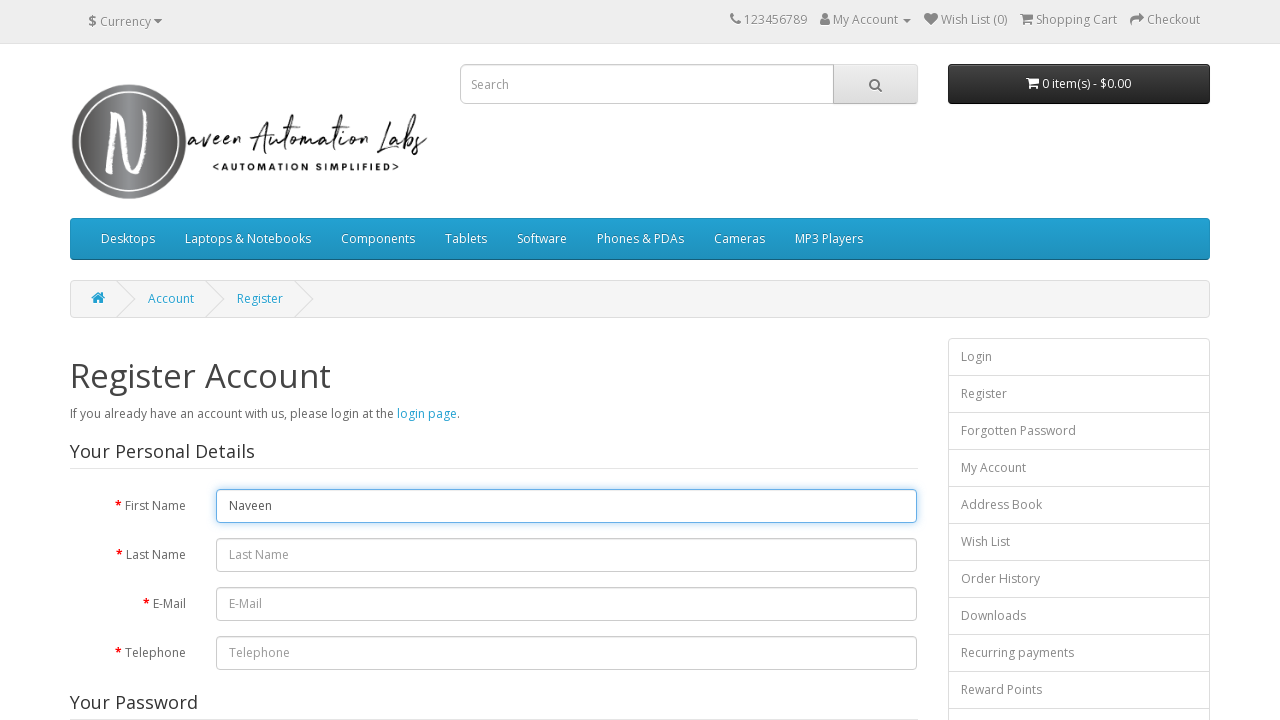

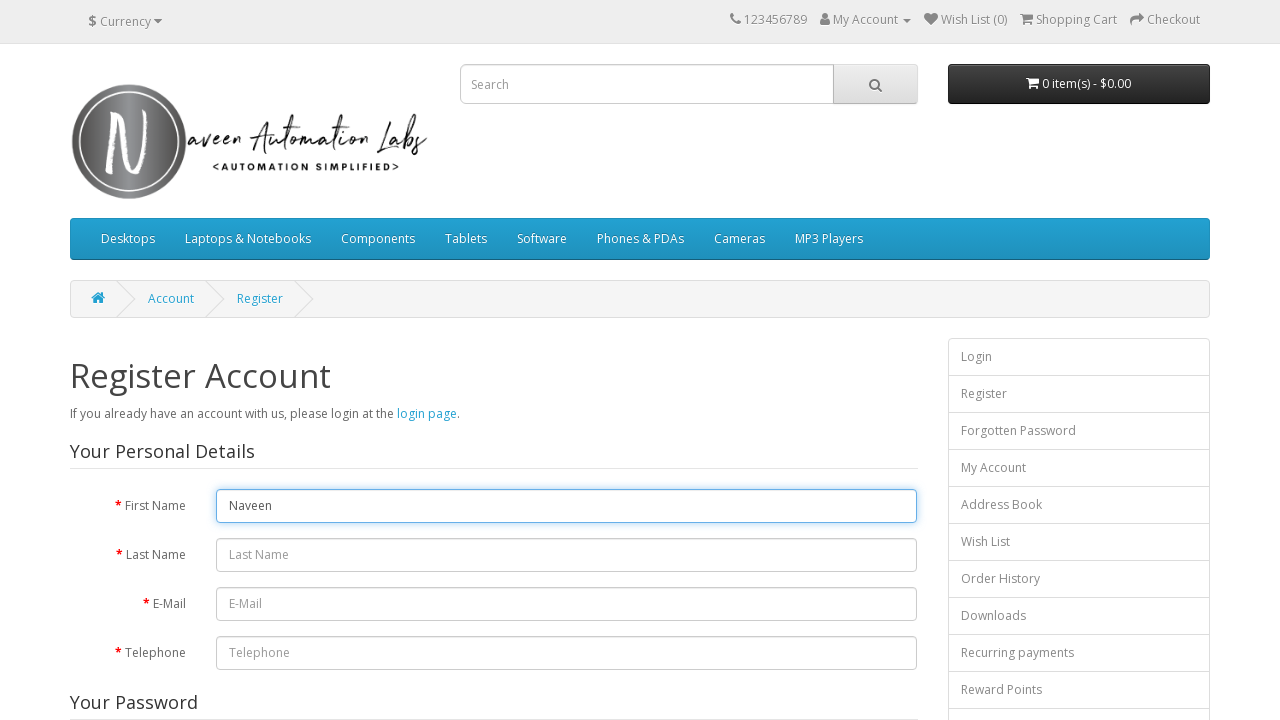